Tests JavaScript alert handling by clicking a button that triggers an alert dialog and then accepting it

Starting URL: https://demo.automationtesting.in/Alerts.html

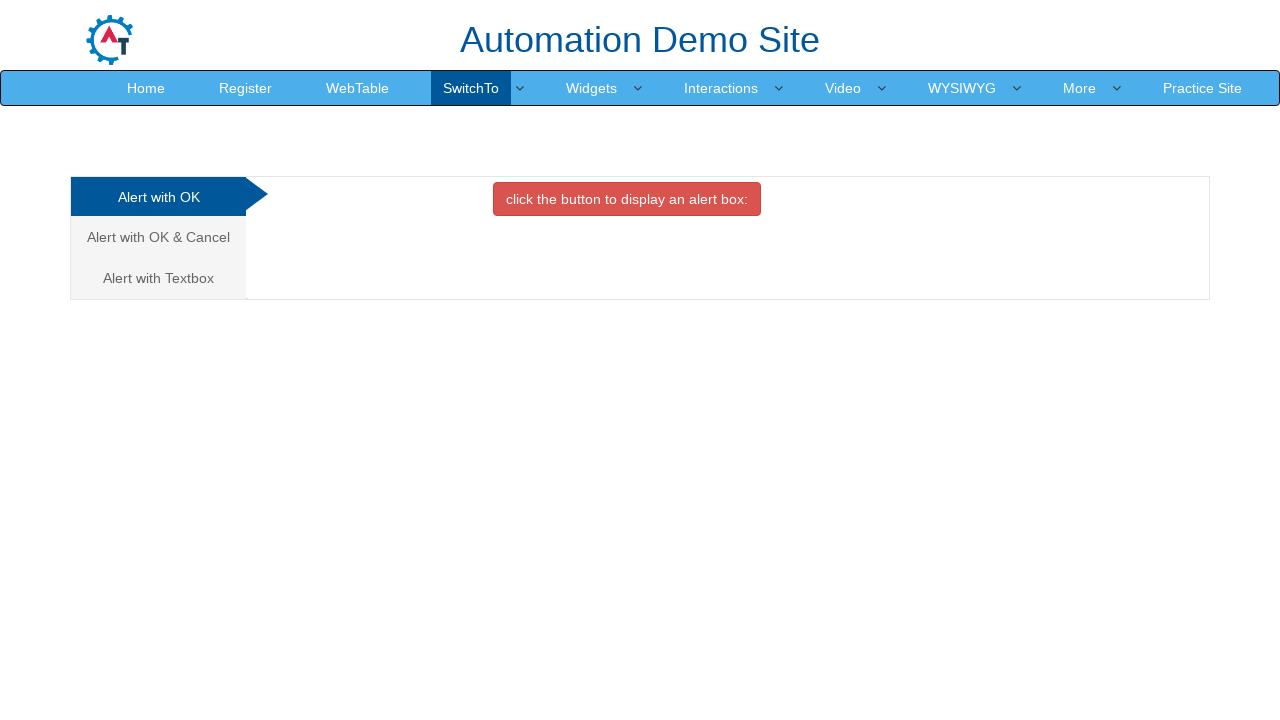

Set up dialog handler to automatically accept alerts
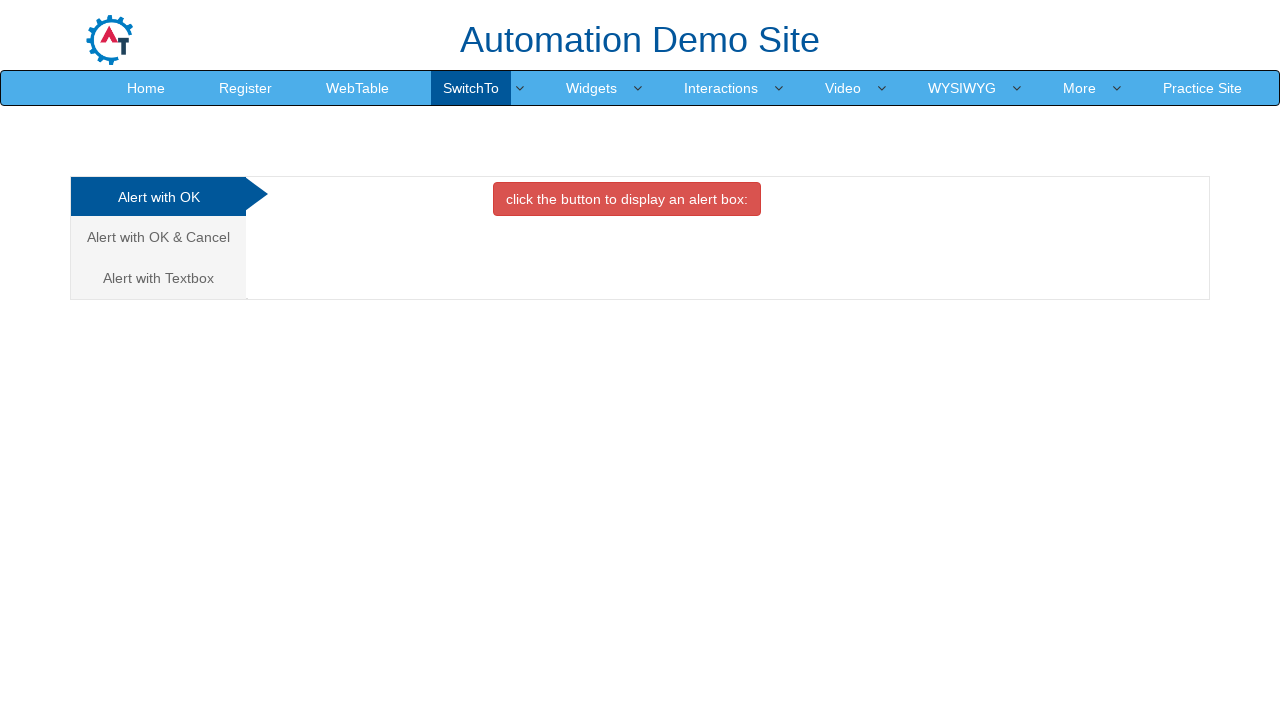

Clicked the alert button to trigger JavaScript alert dialog at (627, 199) on button.btn.btn-danger
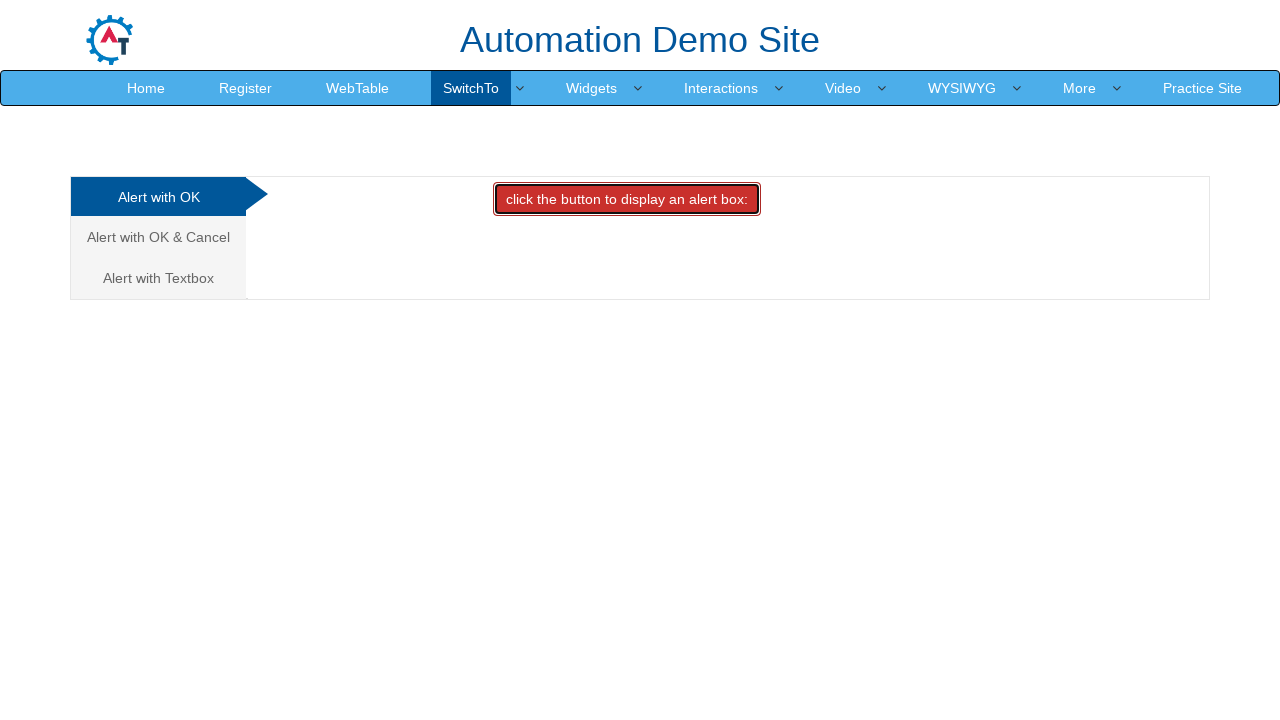

Waited 1 second to ensure alert dialog was processed
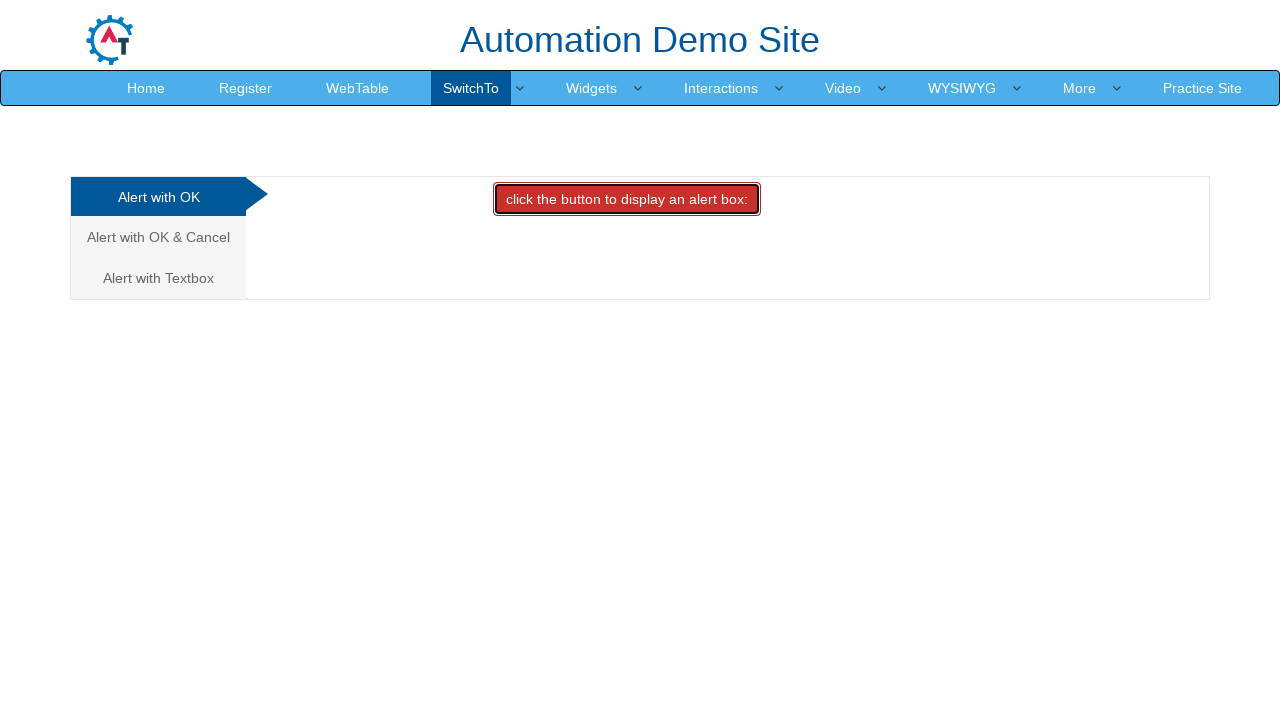

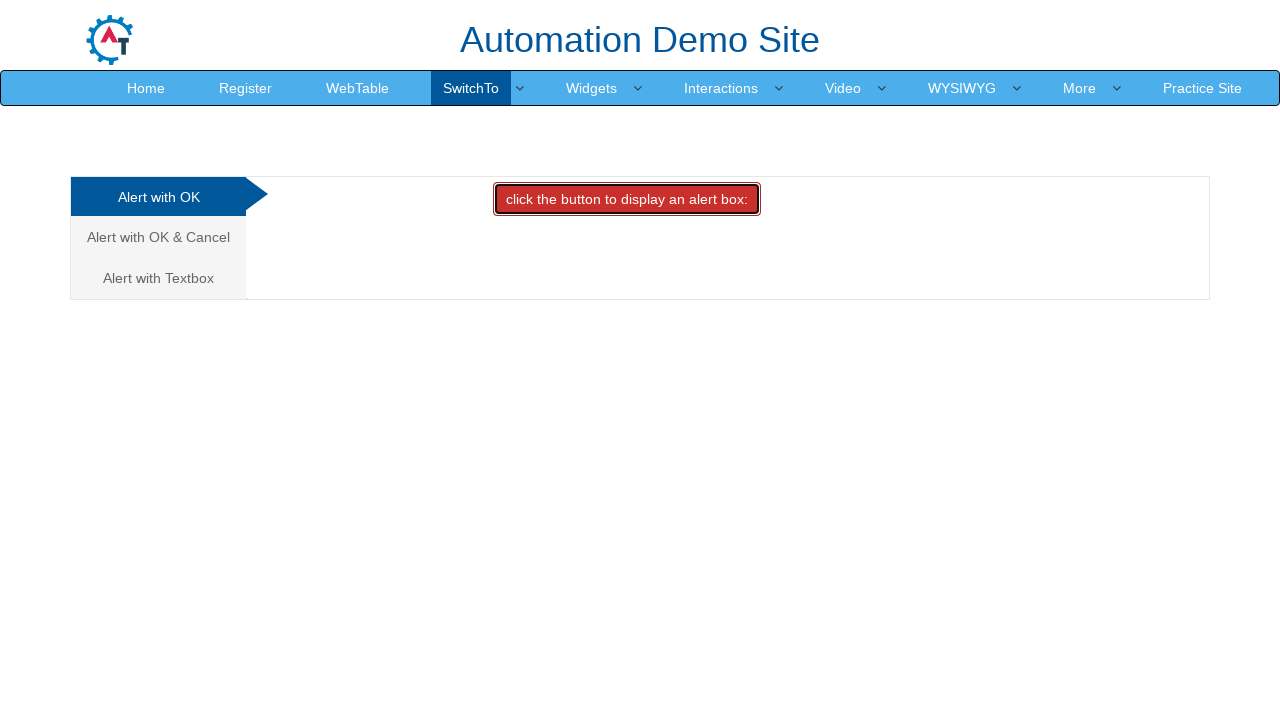